Tests mouse click actions including single click, double click, and right click on different buttons on a demo page

Starting URL: https://sahitest.com/demo/clicks.htm

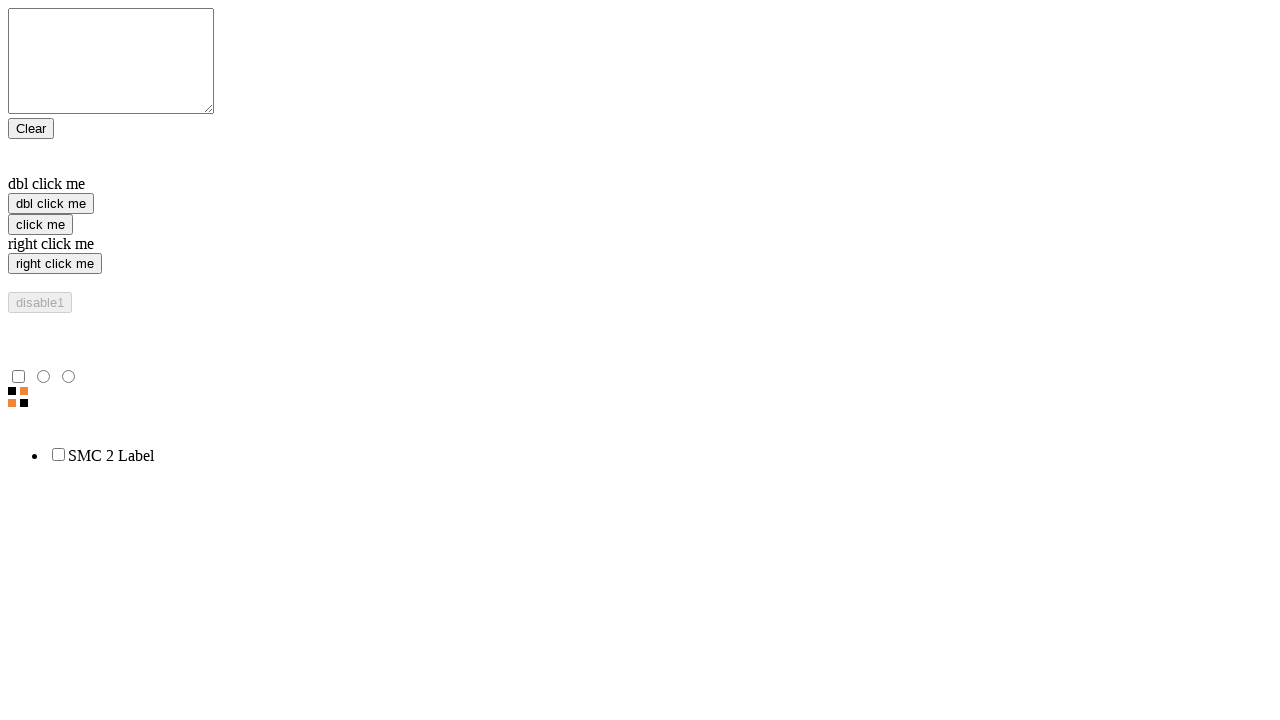

Located single click button element
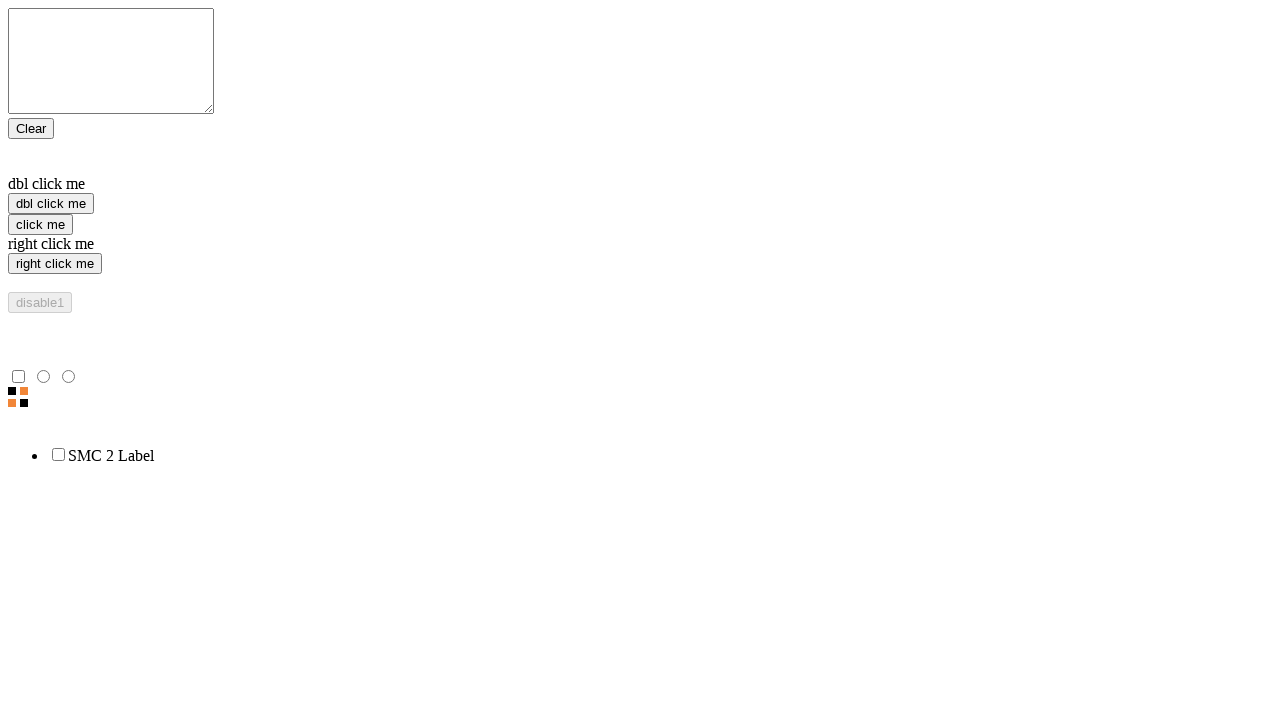

Located double click button element
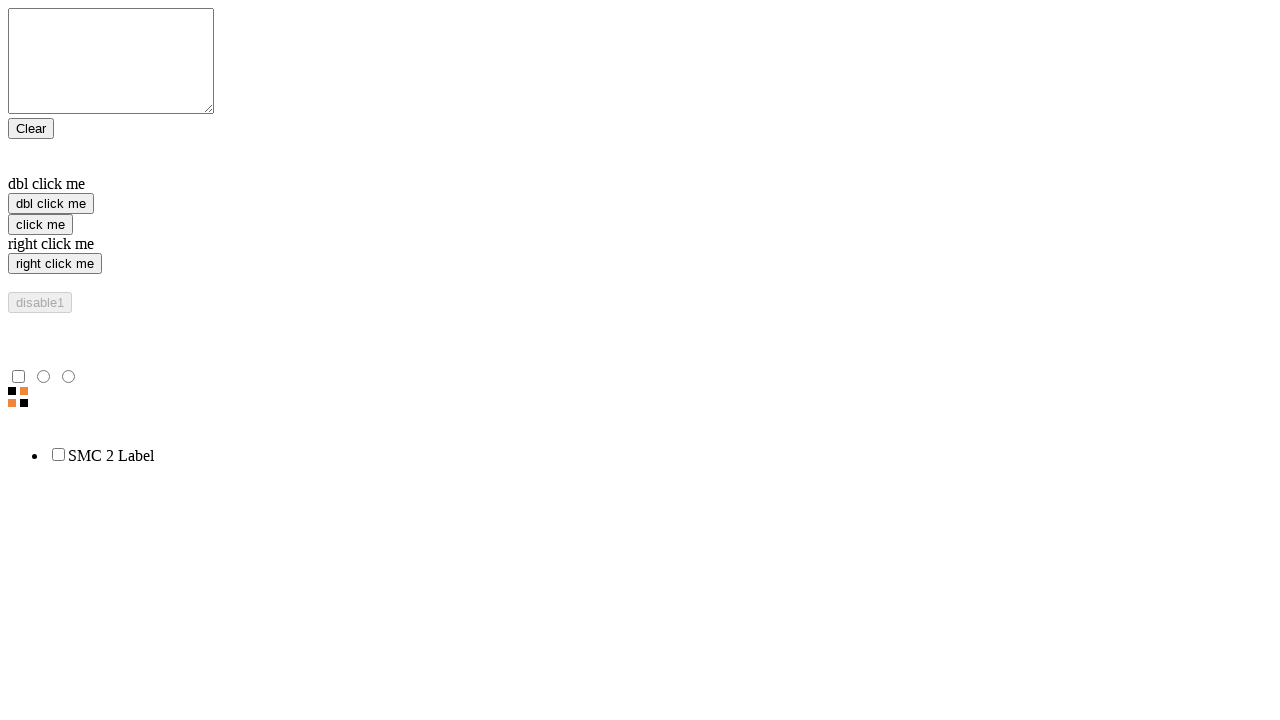

Located right click button element
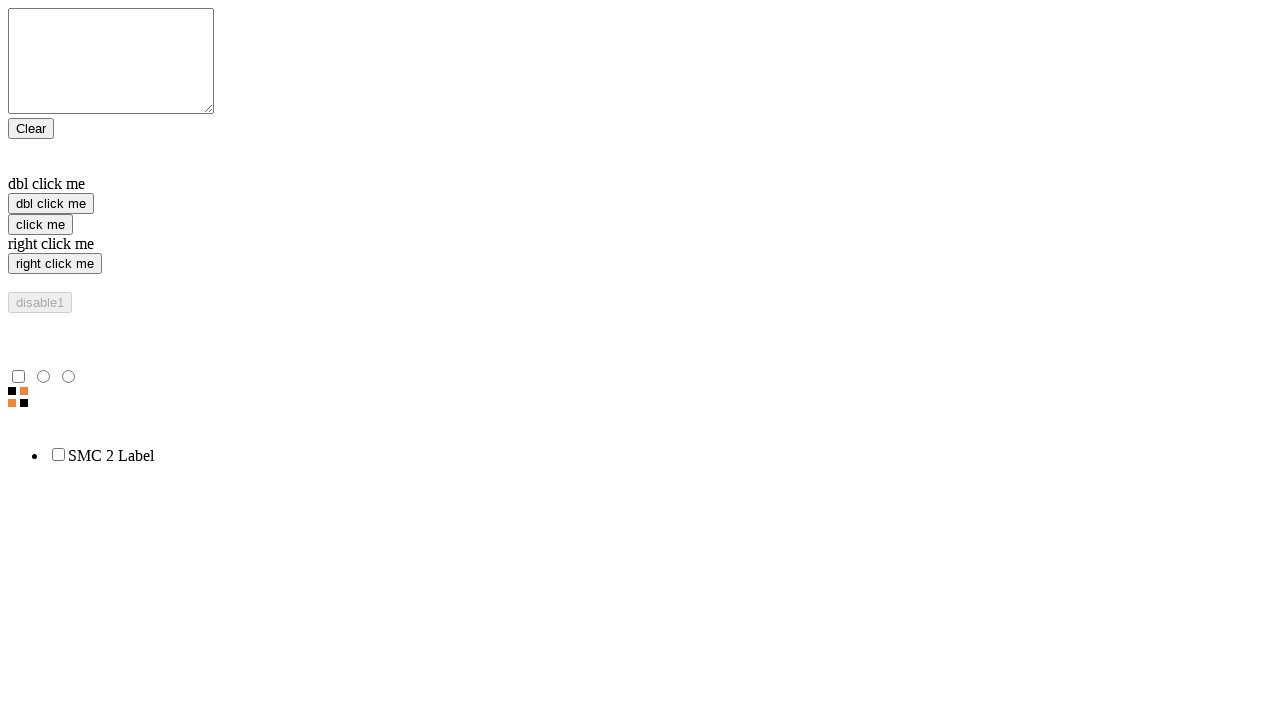

Performed single click on 'click me' button at (40, 224) on xpath=//*[@value="click me"]
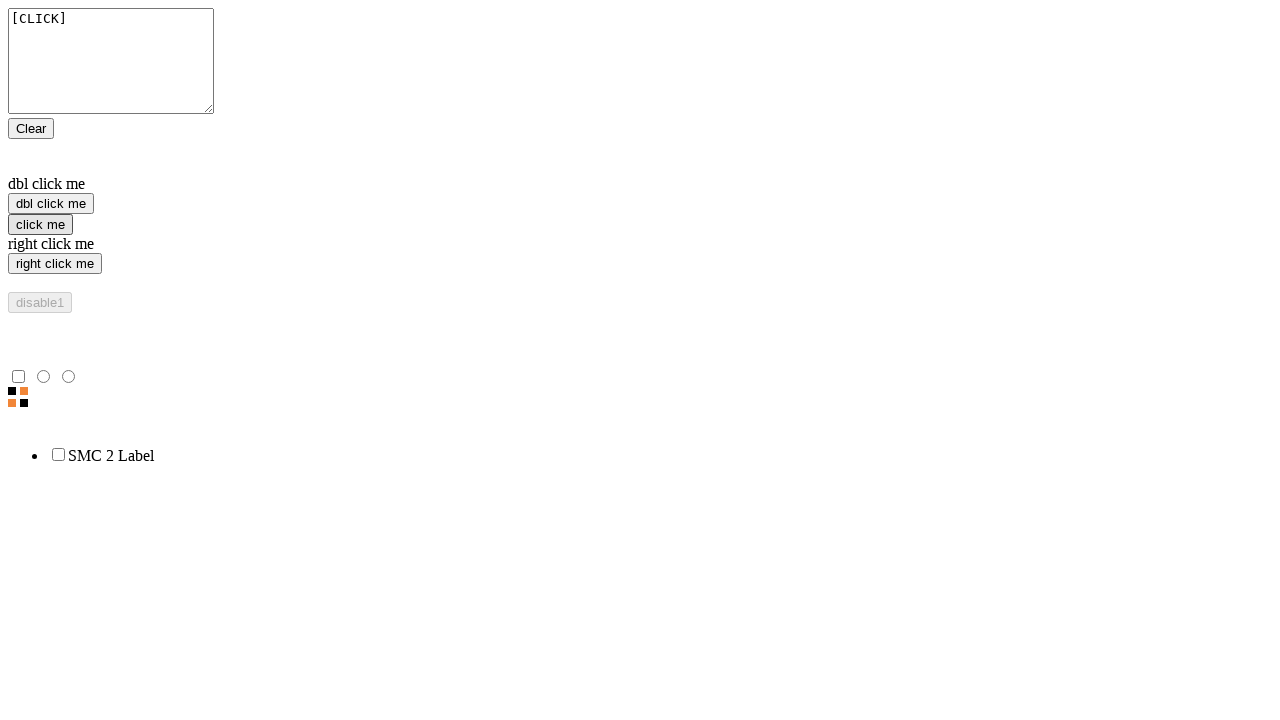

Performed double click on 'dbl click me' button at (51, 204) on xpath=//*[@value="dbl click me"]
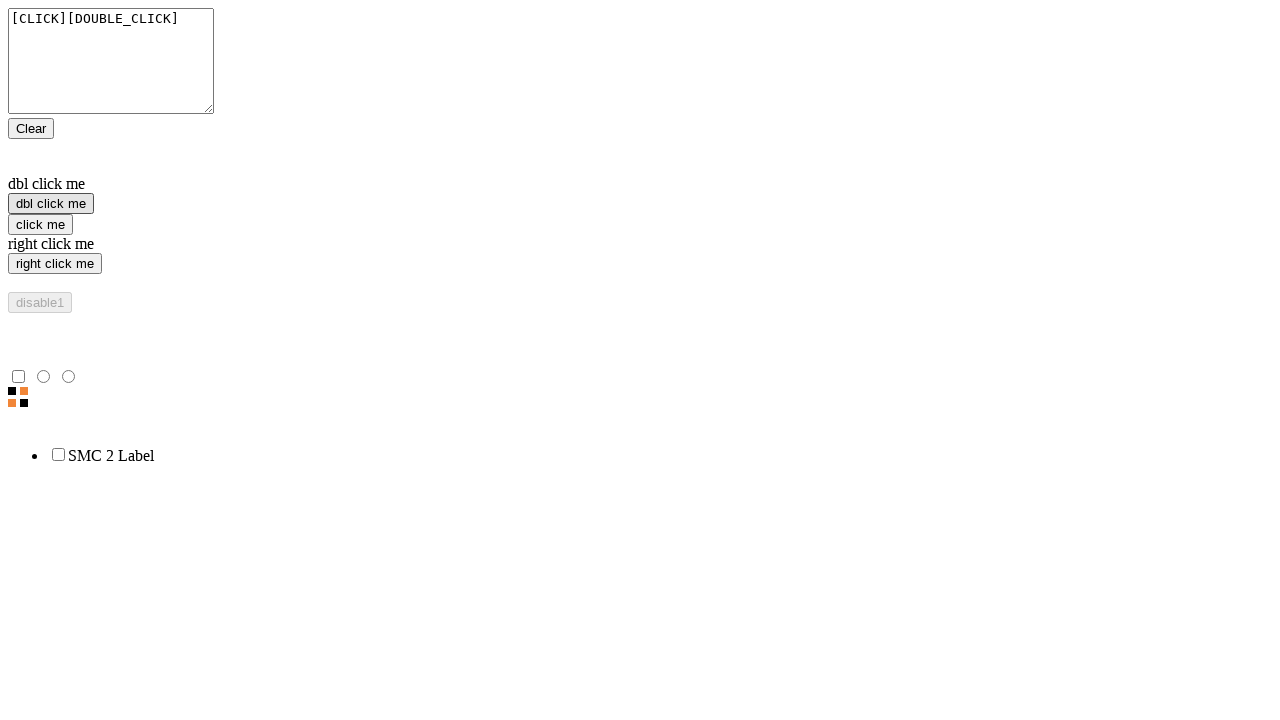

Performed right click on 'right click me' button at (55, 264) on xpath=//*[@value="right click me"]
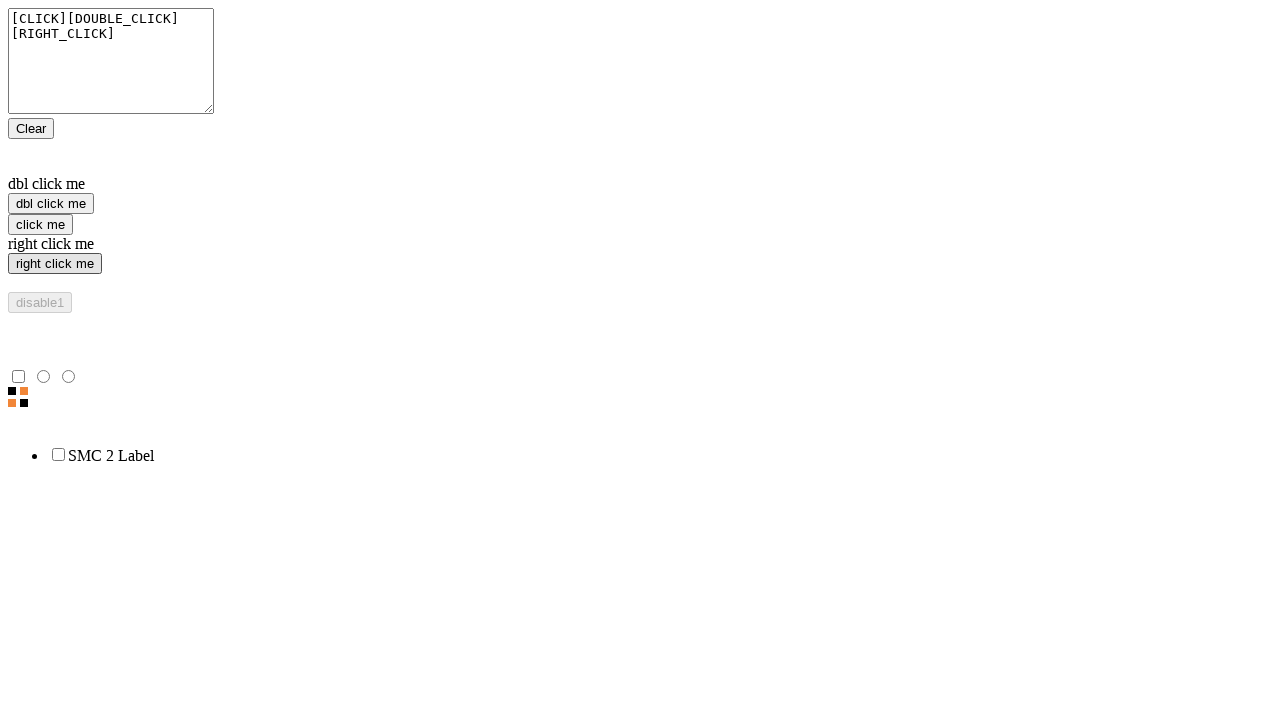

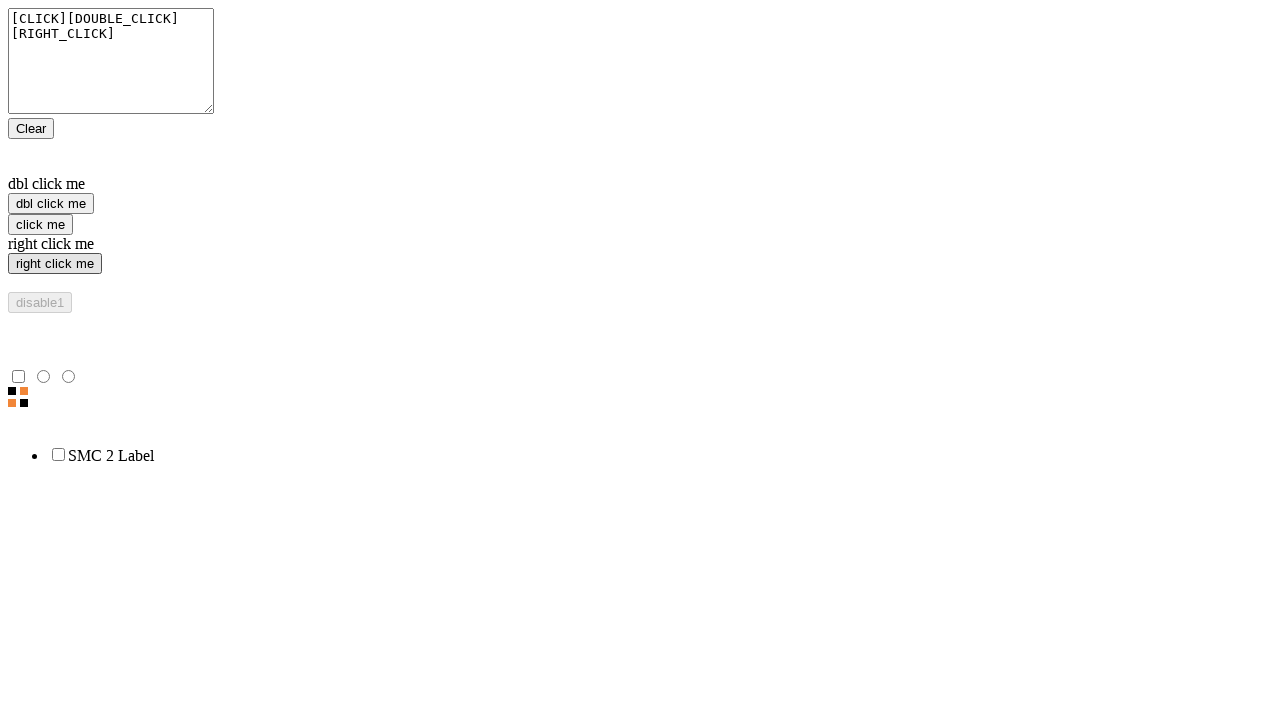